Tests a web calculator by performing addition (2+3), multiplication (4*3), and subtraction (9-5) operations using the calculator buttons

Starting URL: https://www.automationtesting.co.uk/calculator.html

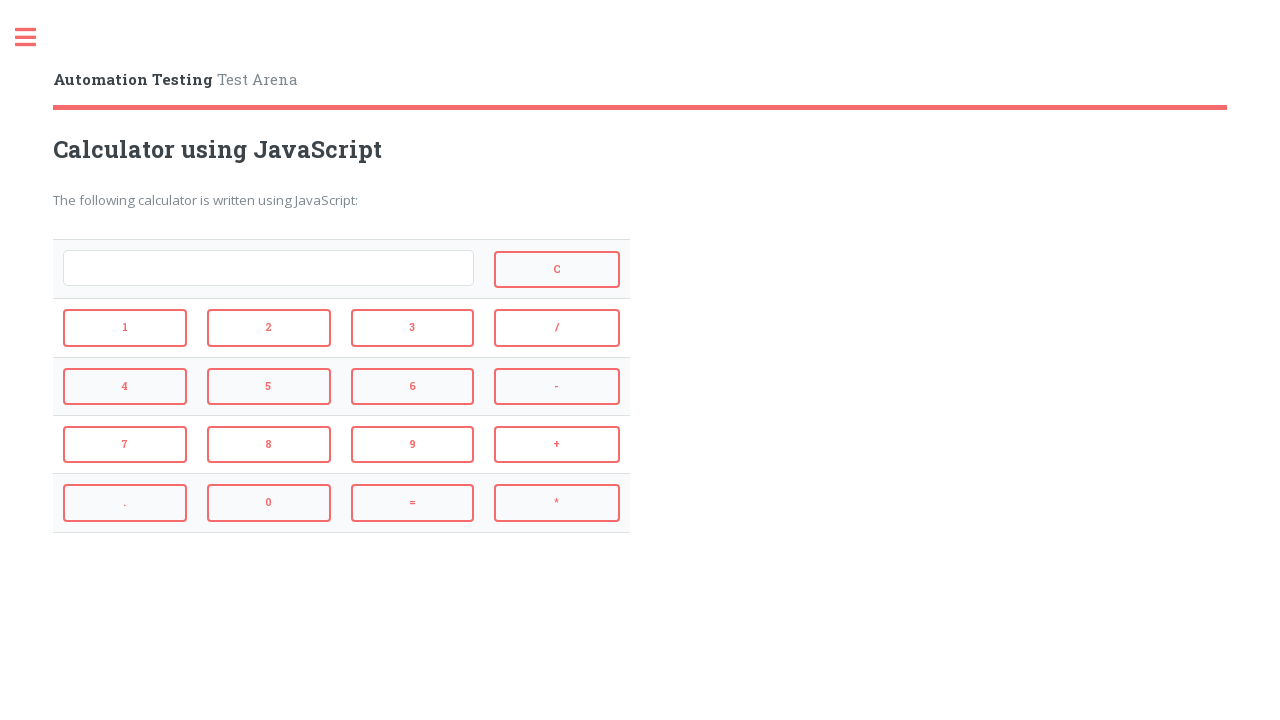

Clicked button '2' to start addition operation at (269, 328) on input[value='2']
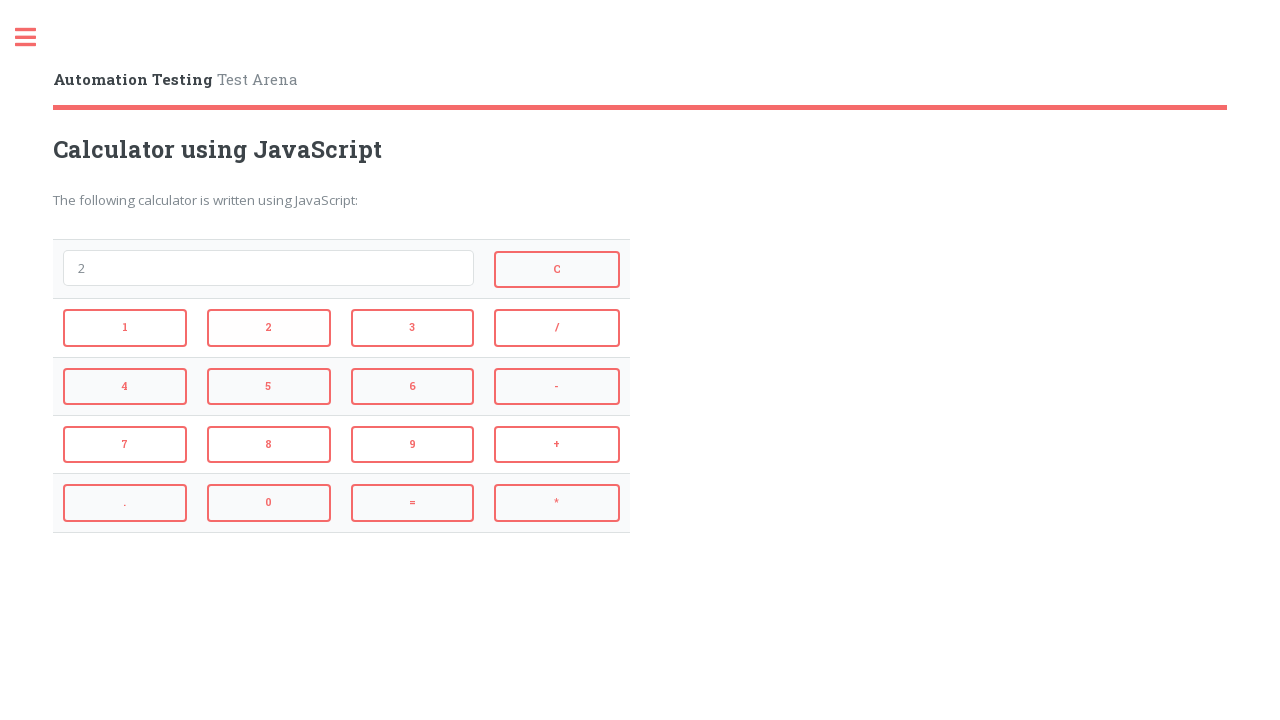

Clicked '+' operator button at (557, 445) on input[value='+']
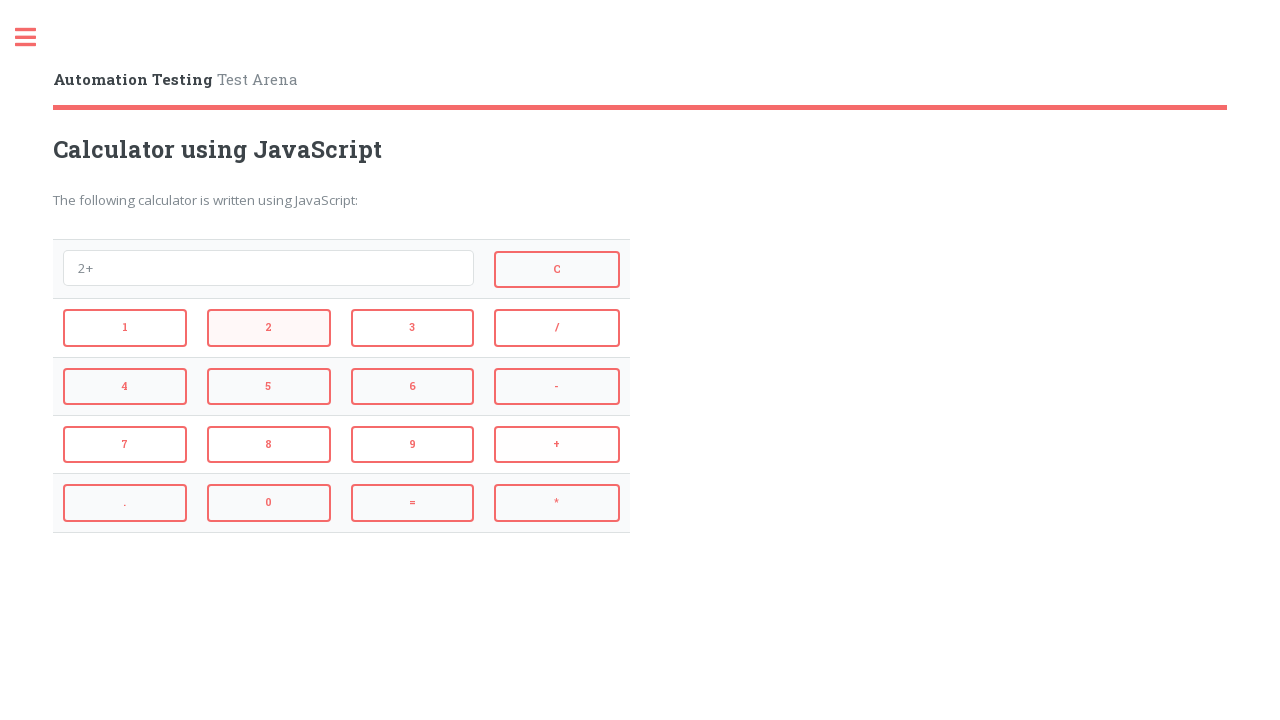

Clicked button '3' for addition operation at (413, 328) on input[value='3']
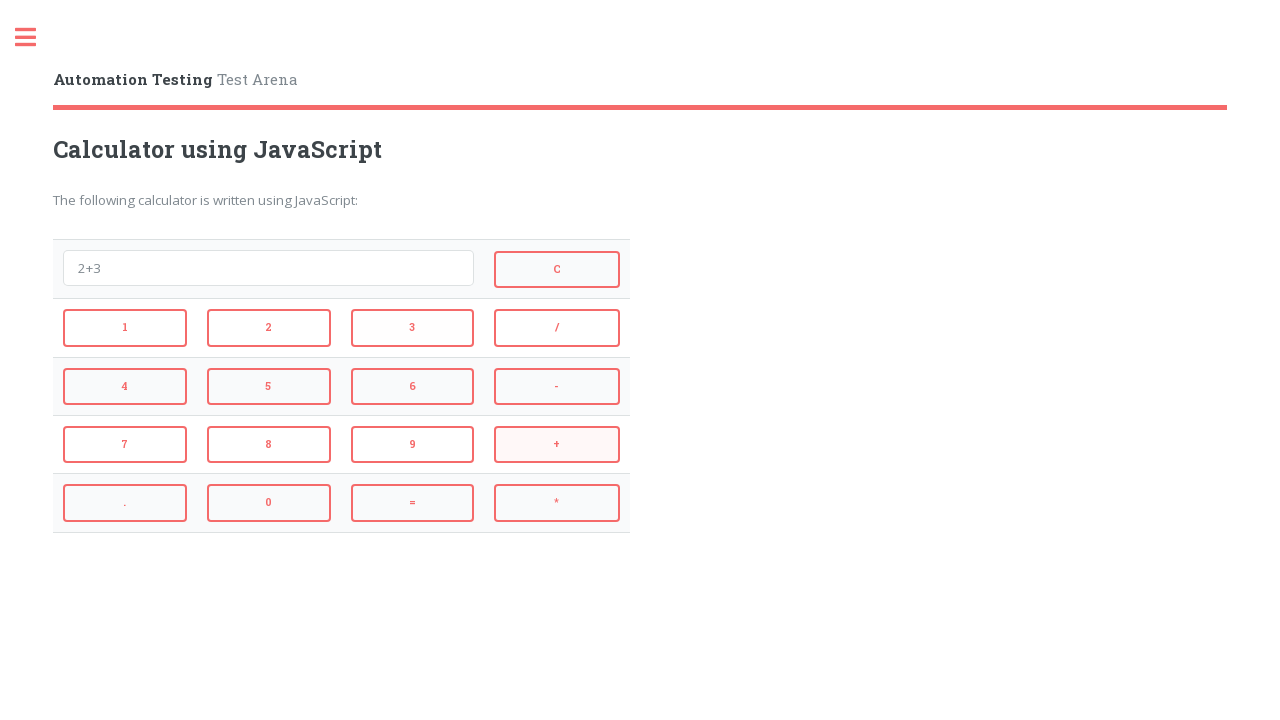

Clicked '=' button to complete addition (2+3=5) at (413, 503) on input[value='=']
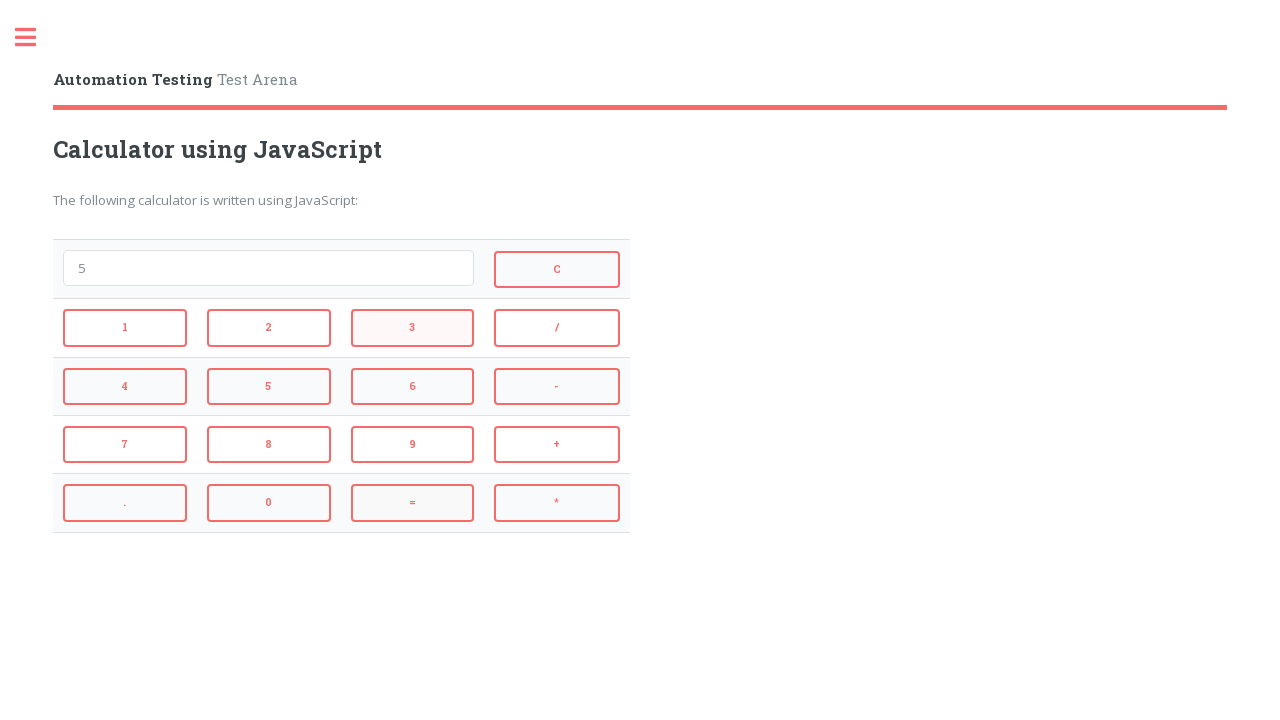

Clicked 'c' button to clear calculator at (557, 270) on input[value='c']
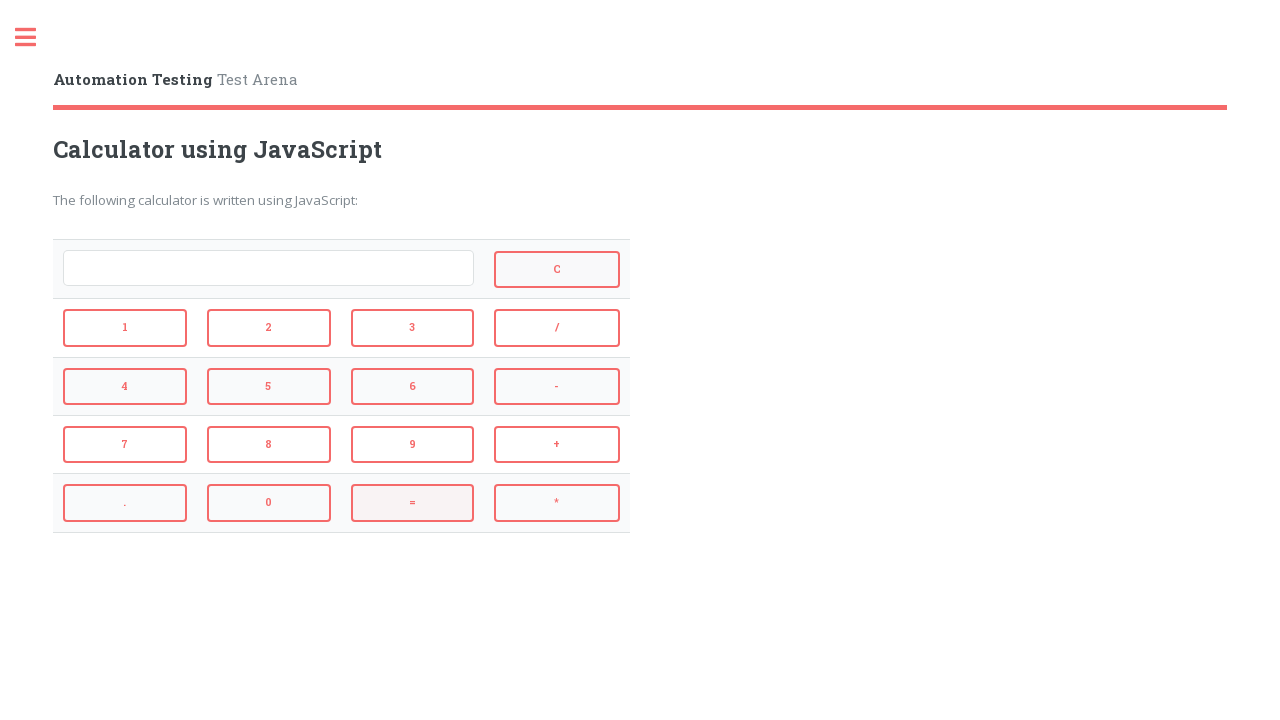

Clicked button '4' to start multiplication operation at (125, 386) on input[value='4']
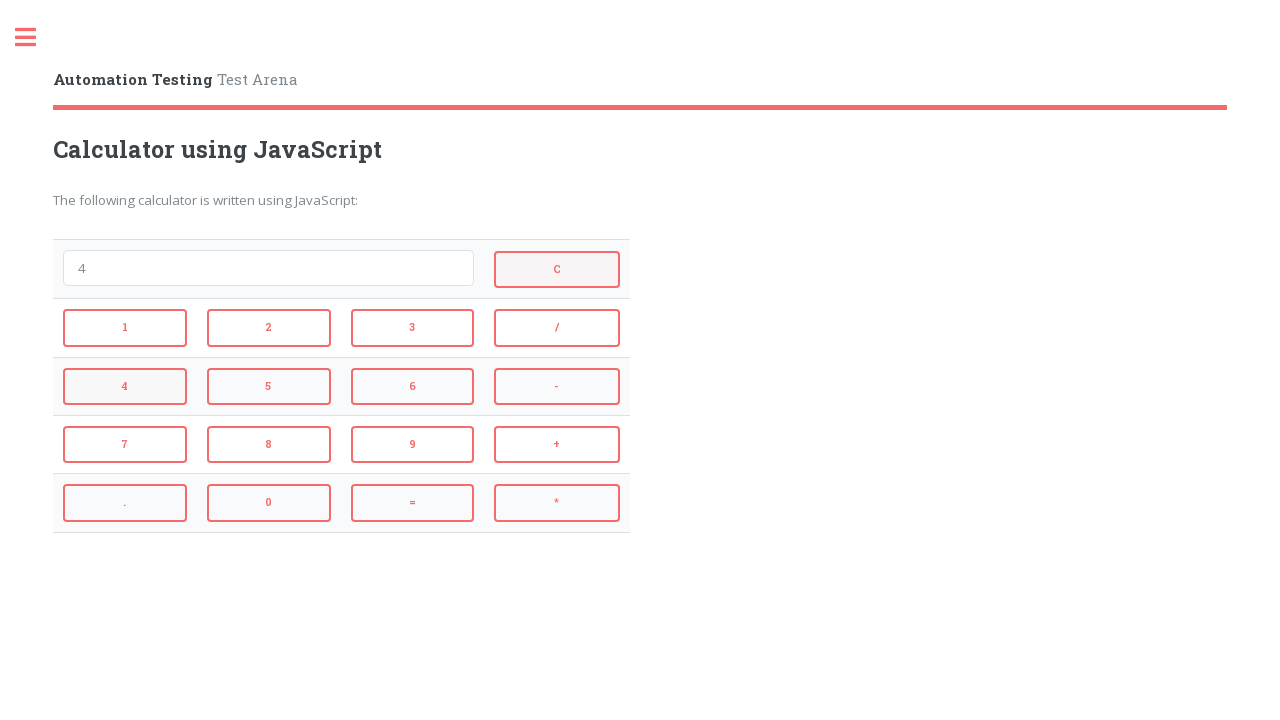

Clicked '*' operator button at (557, 503) on input[value='*']
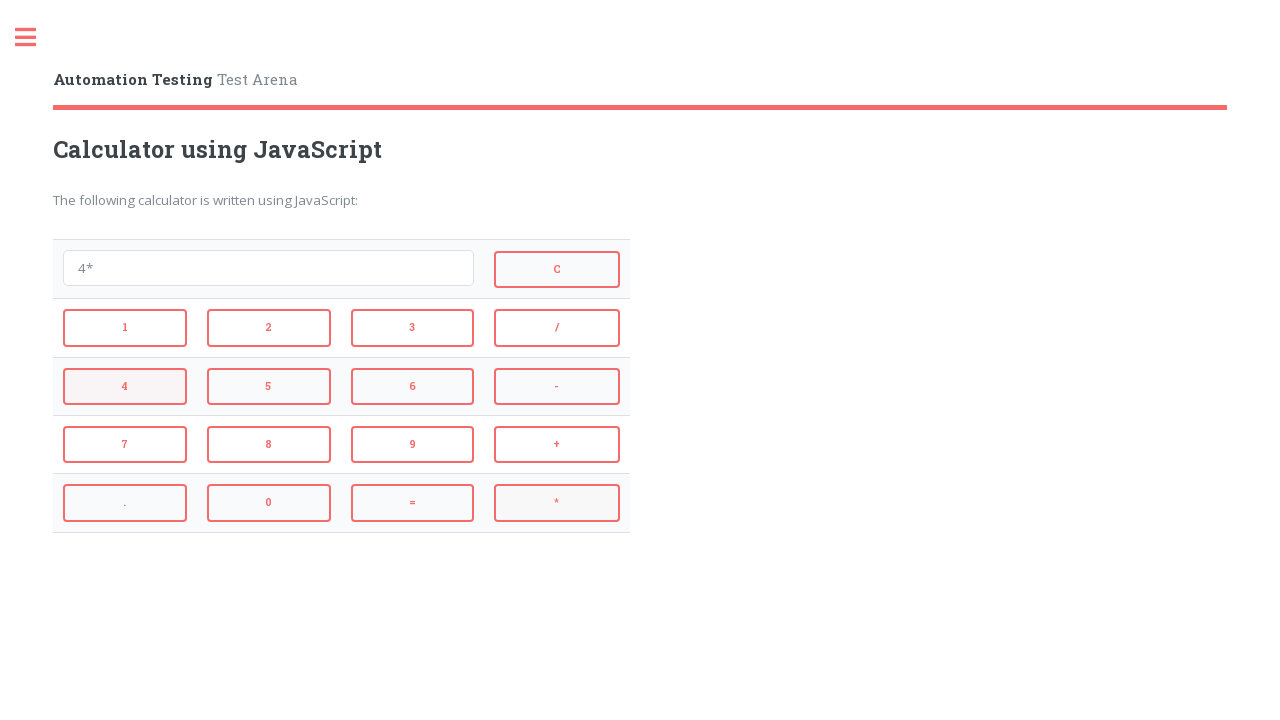

Clicked button '3' for multiplication operation at (413, 328) on input[value='3']
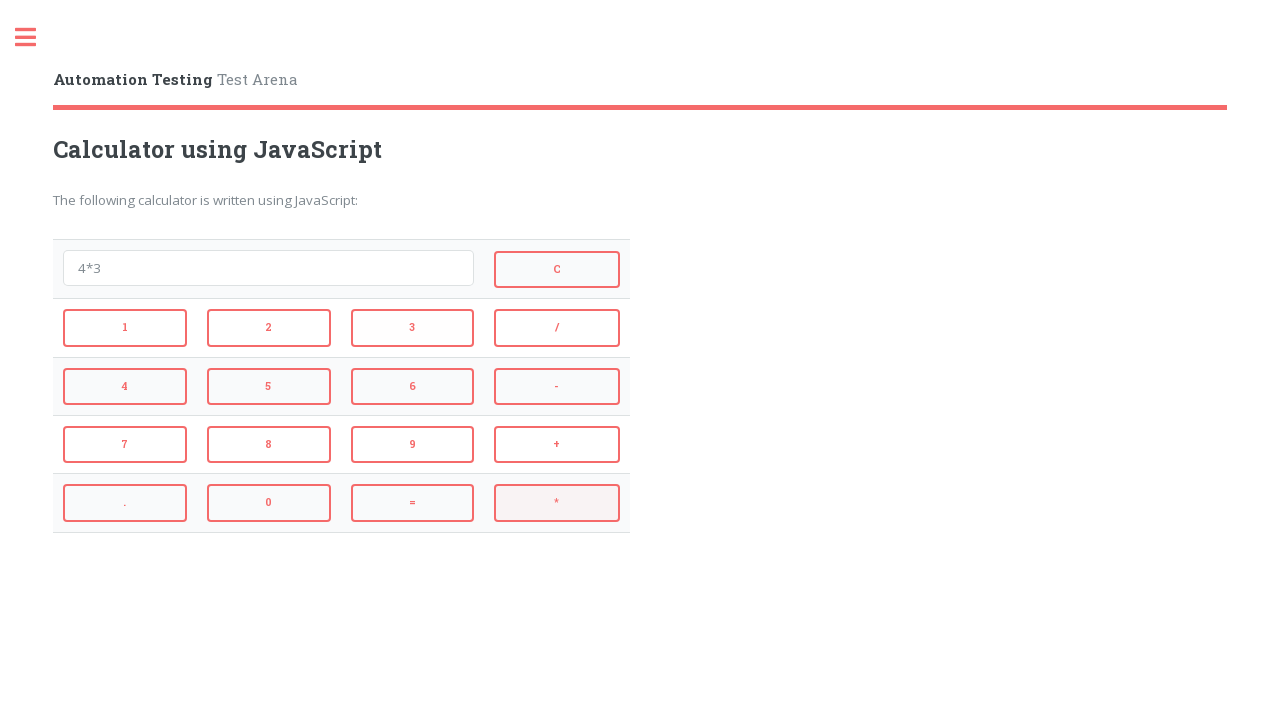

Clicked '=' button to complete multiplication (4*3=12) at (413, 503) on input[value='=']
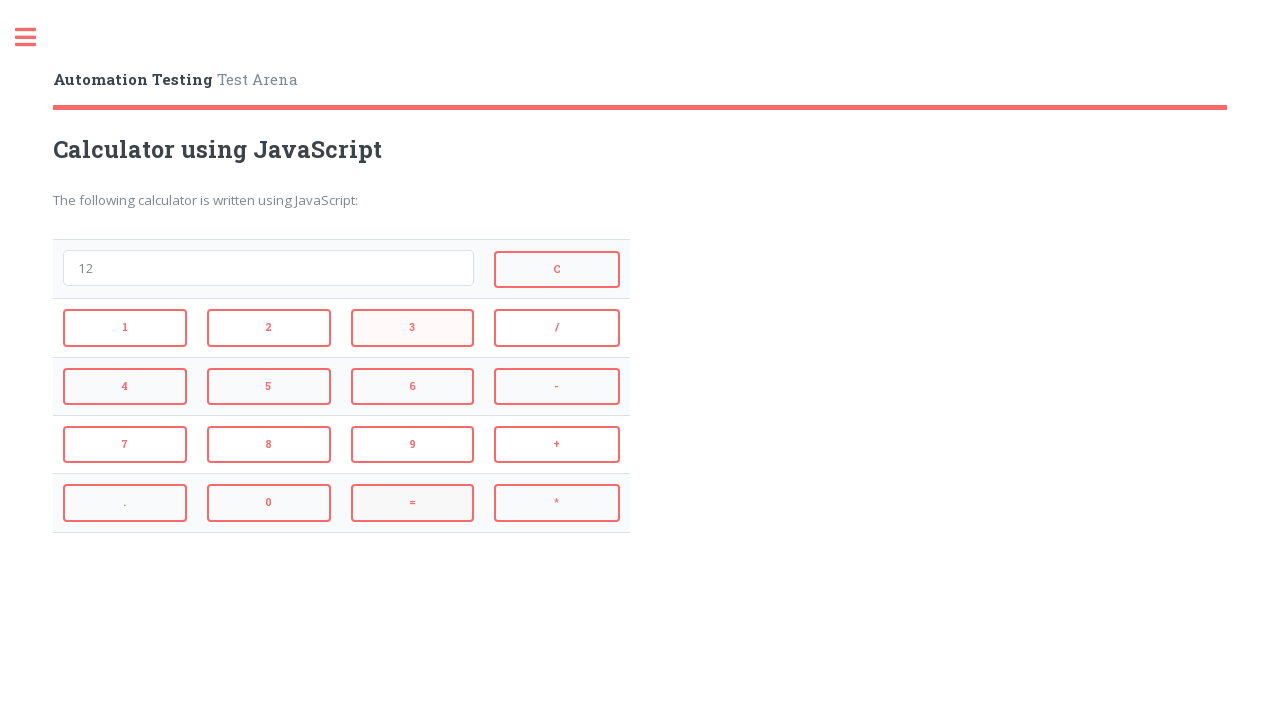

Clicked 'c' button to clear calculator at (557, 270) on input[value='c']
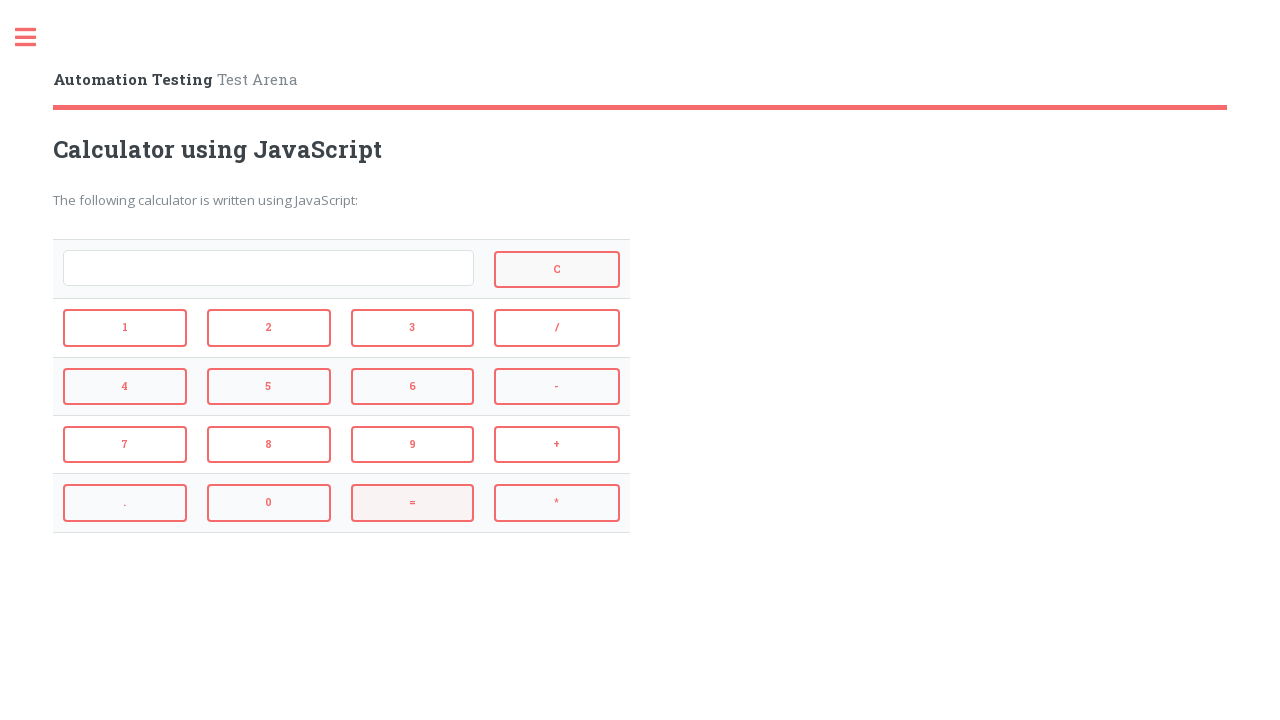

Clicked button '9' to start subtraction operation at (413, 445) on input[value='9']
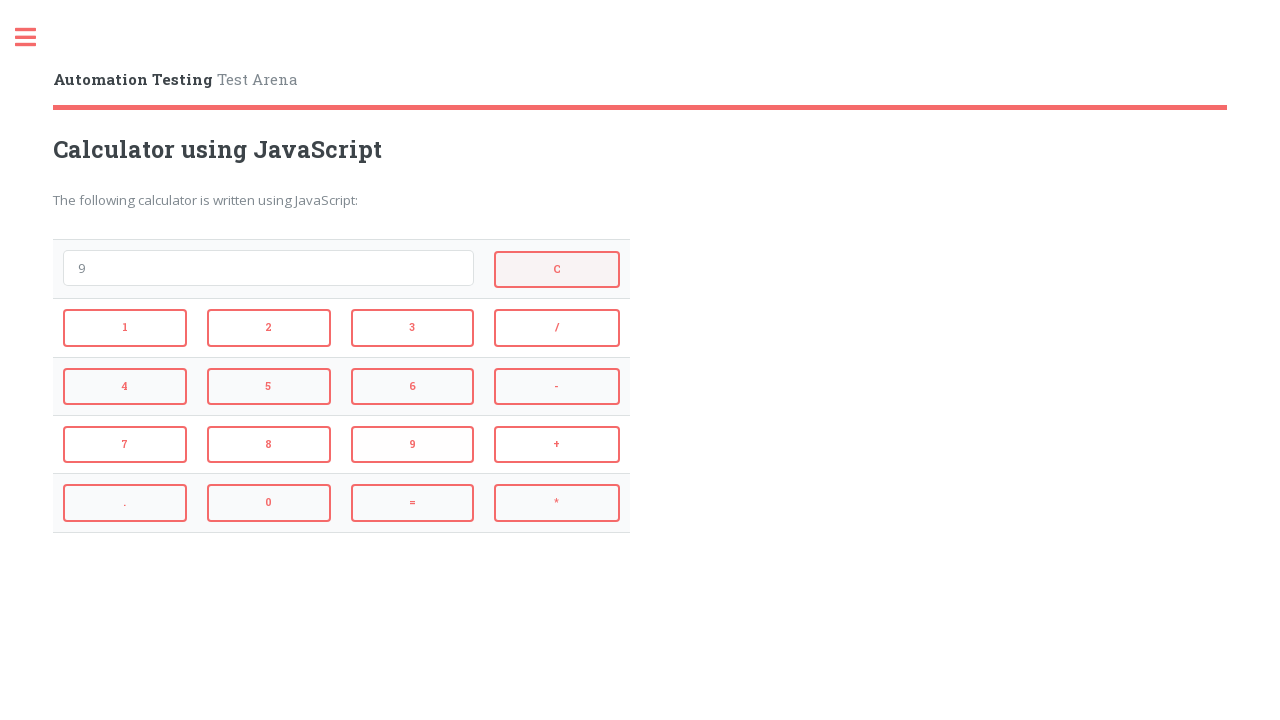

Clicked '-' operator button at (557, 386) on input[value='-']
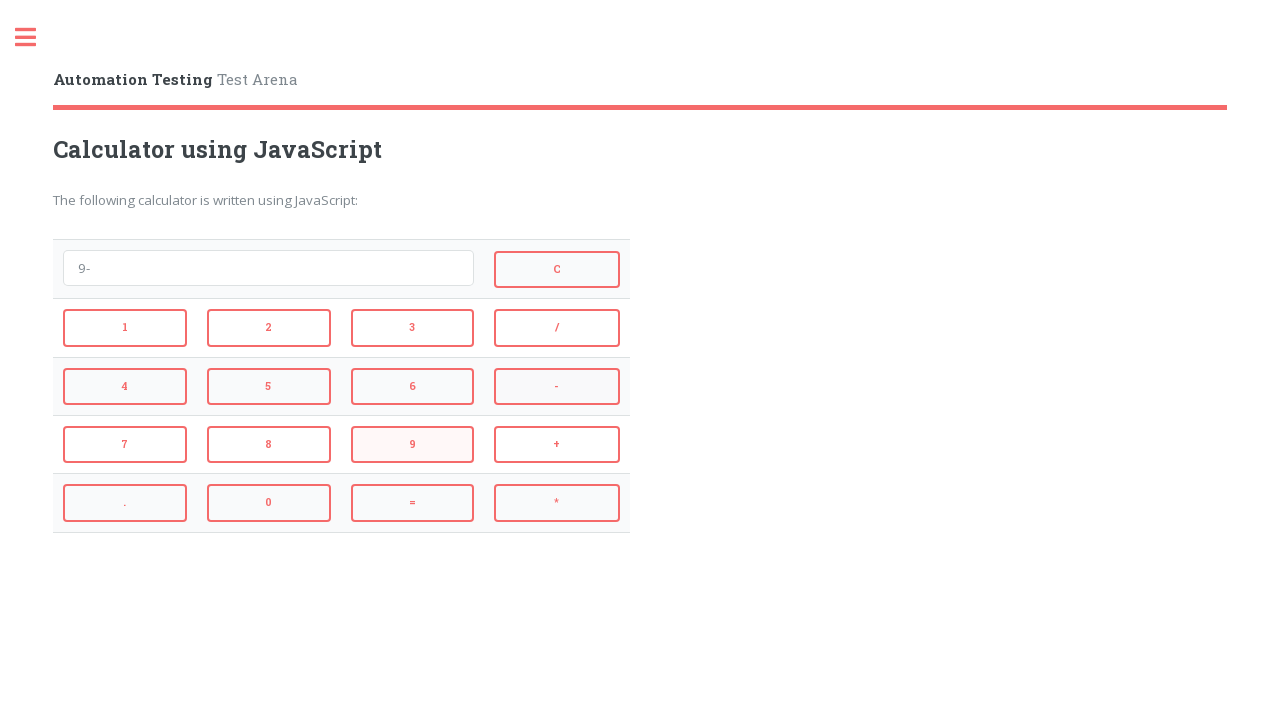

Clicked button '5' for subtraction operation at (269, 386) on input[value='5']
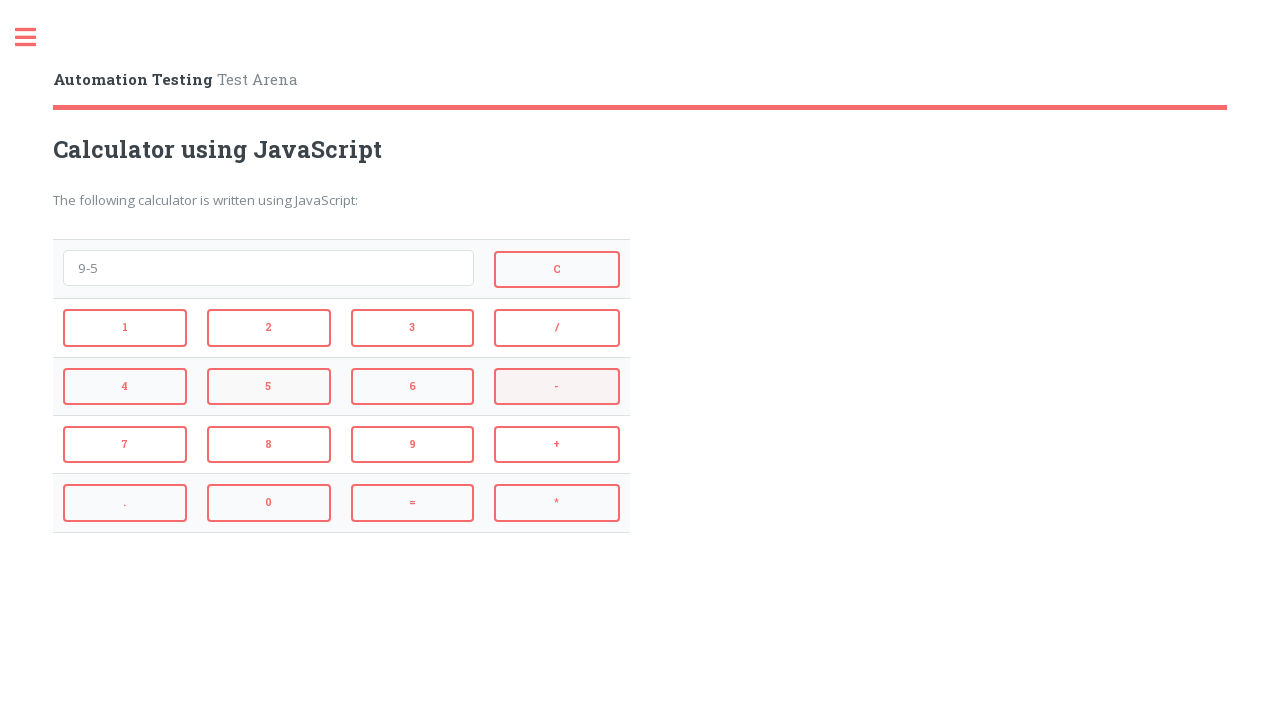

Clicked '=' button to complete subtraction (9-5=4) at (413, 503) on input[value='=']
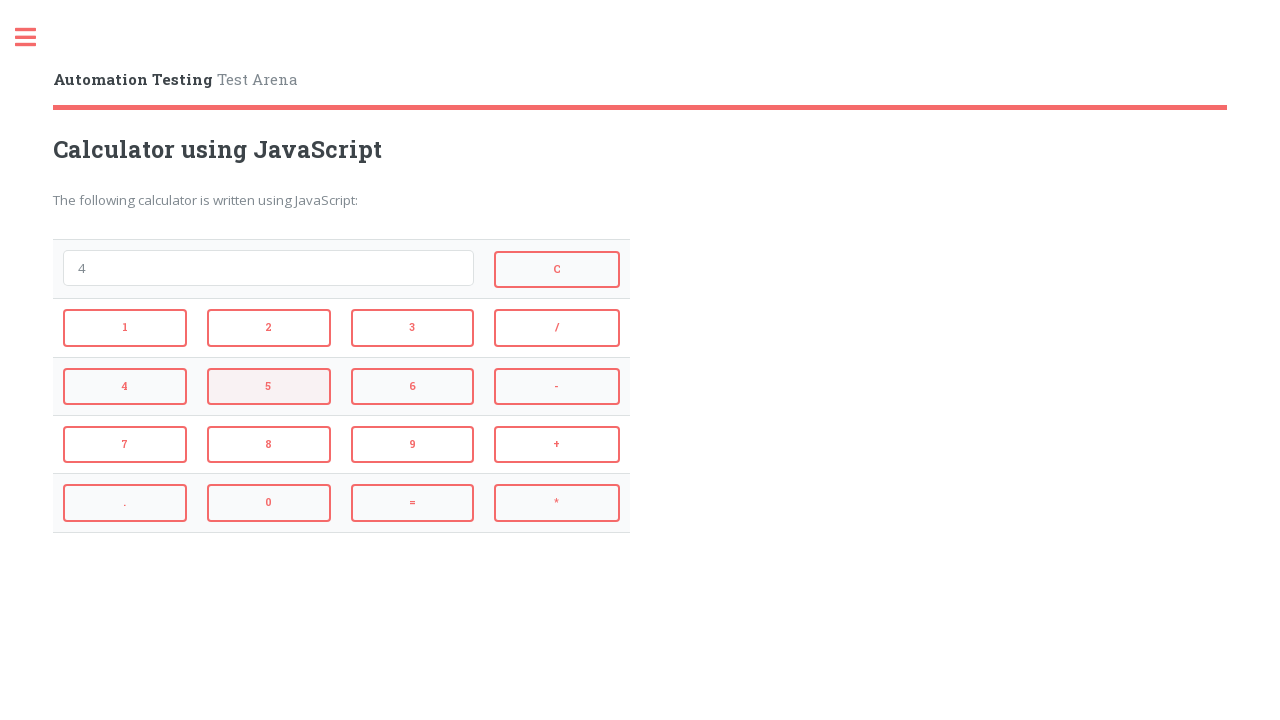

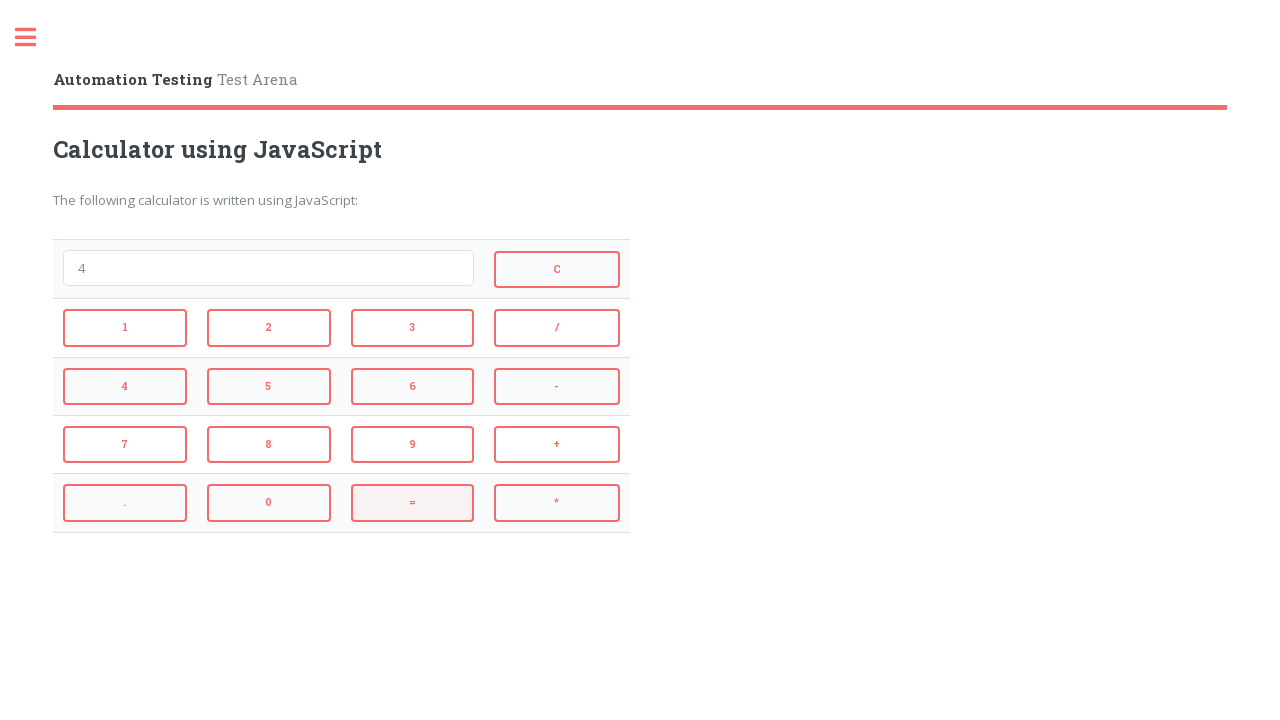